Tests different button click types including double-click, right-click, and regular click, then verifies the corresponding messages appear

Starting URL: https://demoqa.com/buttons

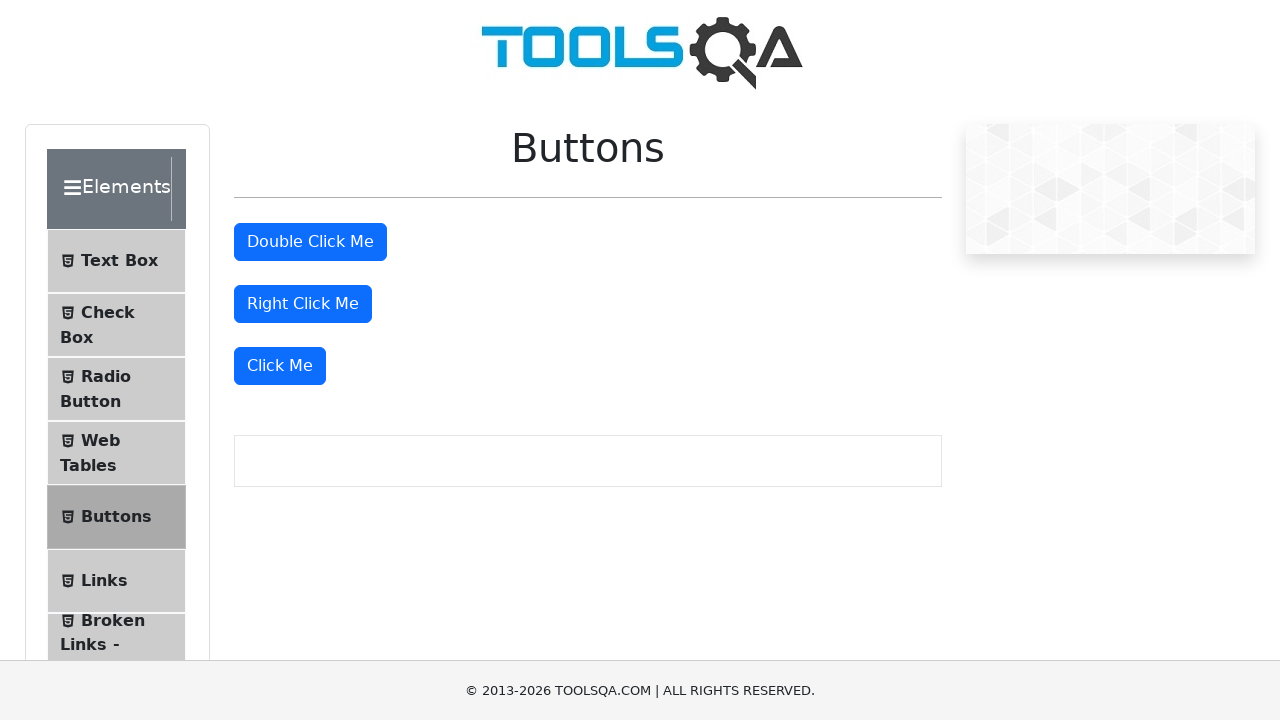

Double-clicked the first action button at (310, 242) on [type=button] >> nth=1
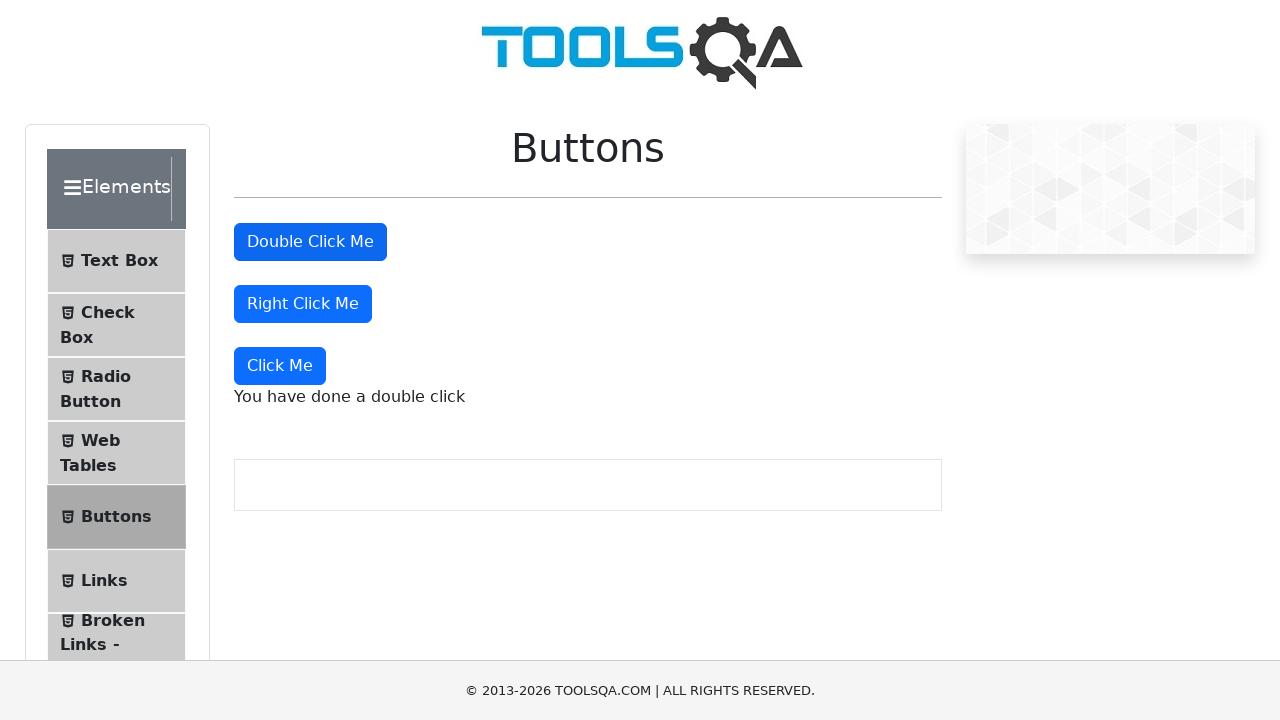

Right-clicked the second action button at (303, 304) on [type=button] >> nth=2
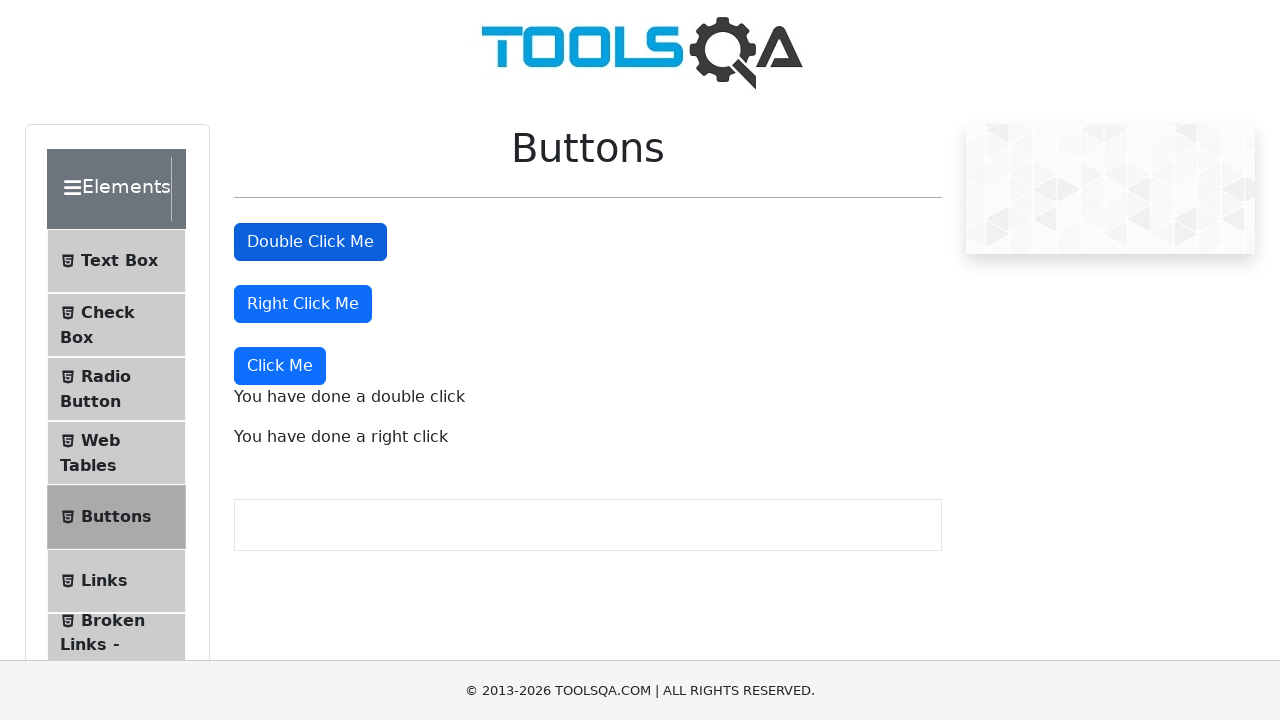

Regular clicked the third action button at (280, 366) on [type=button] >> nth=3
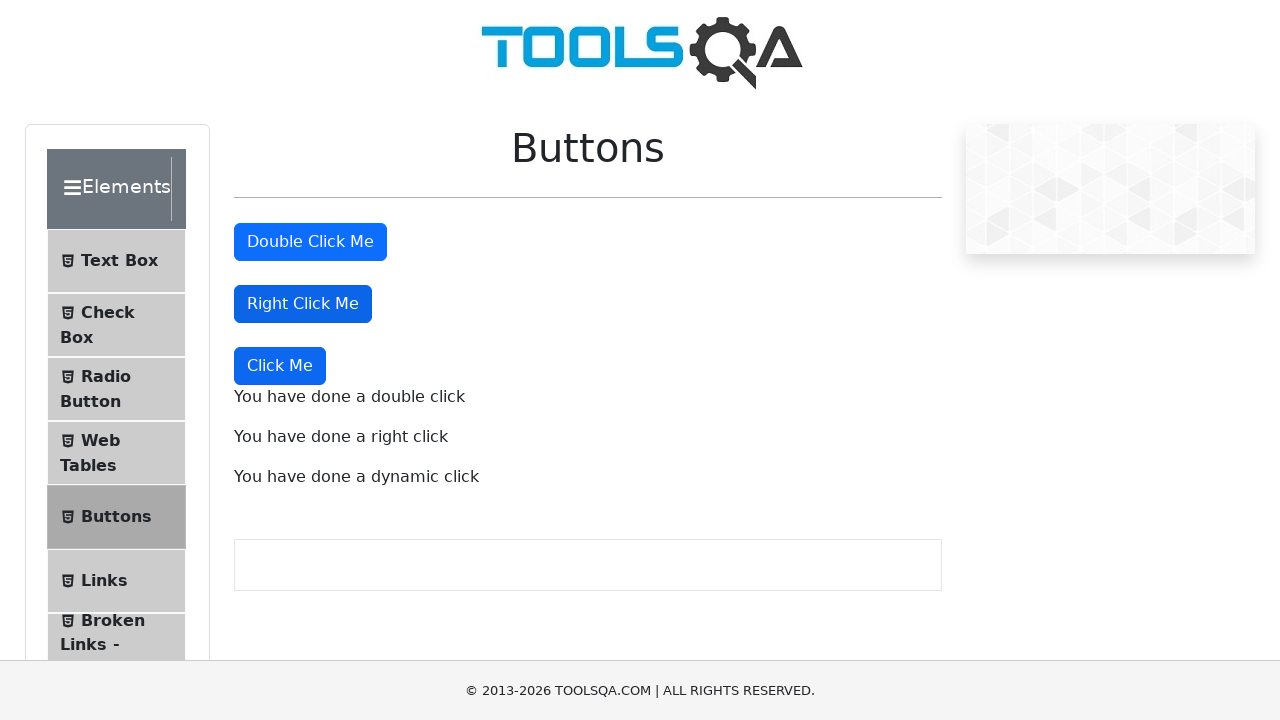

Retrieved double-click message text
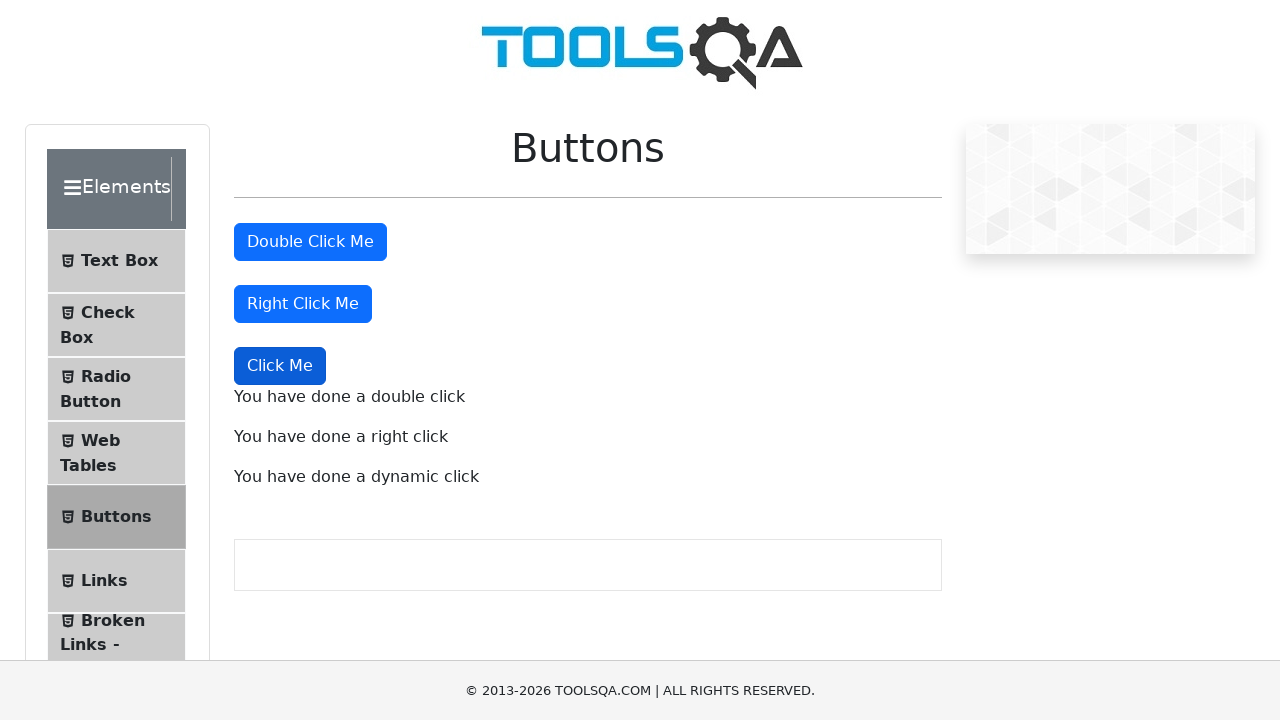

Verified double-click message contains 'double click'
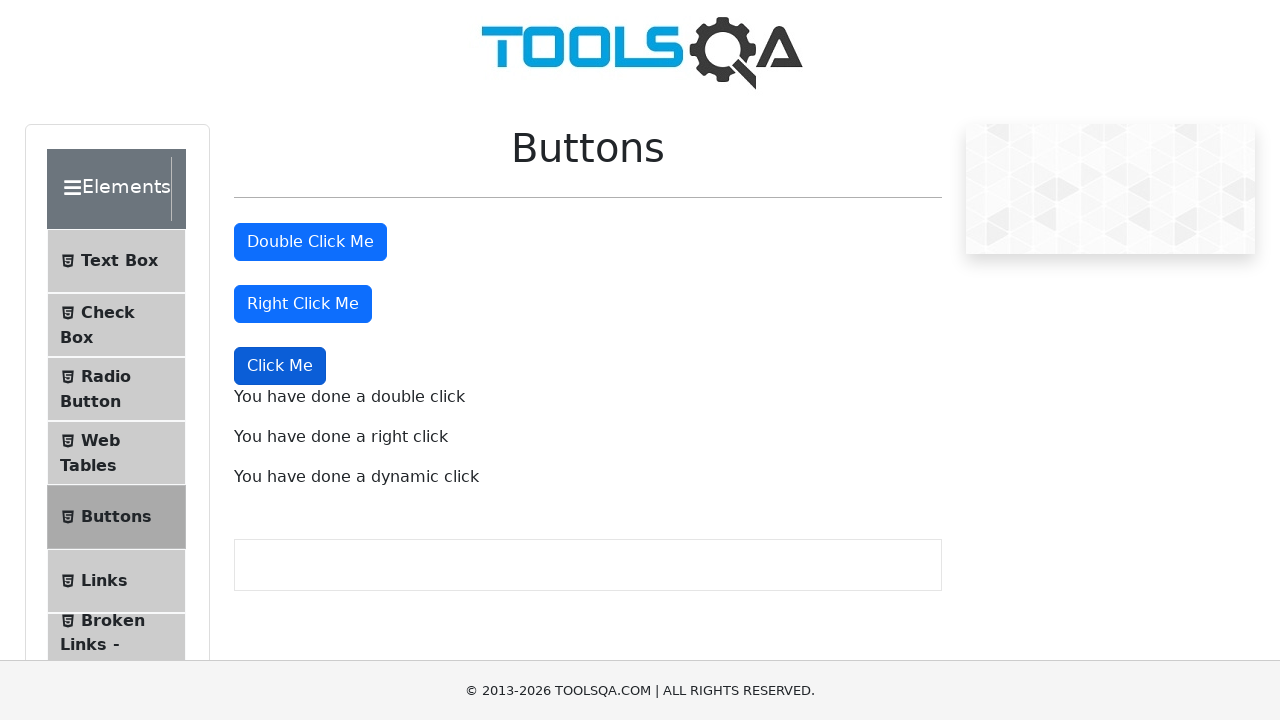

Retrieved right-click message text
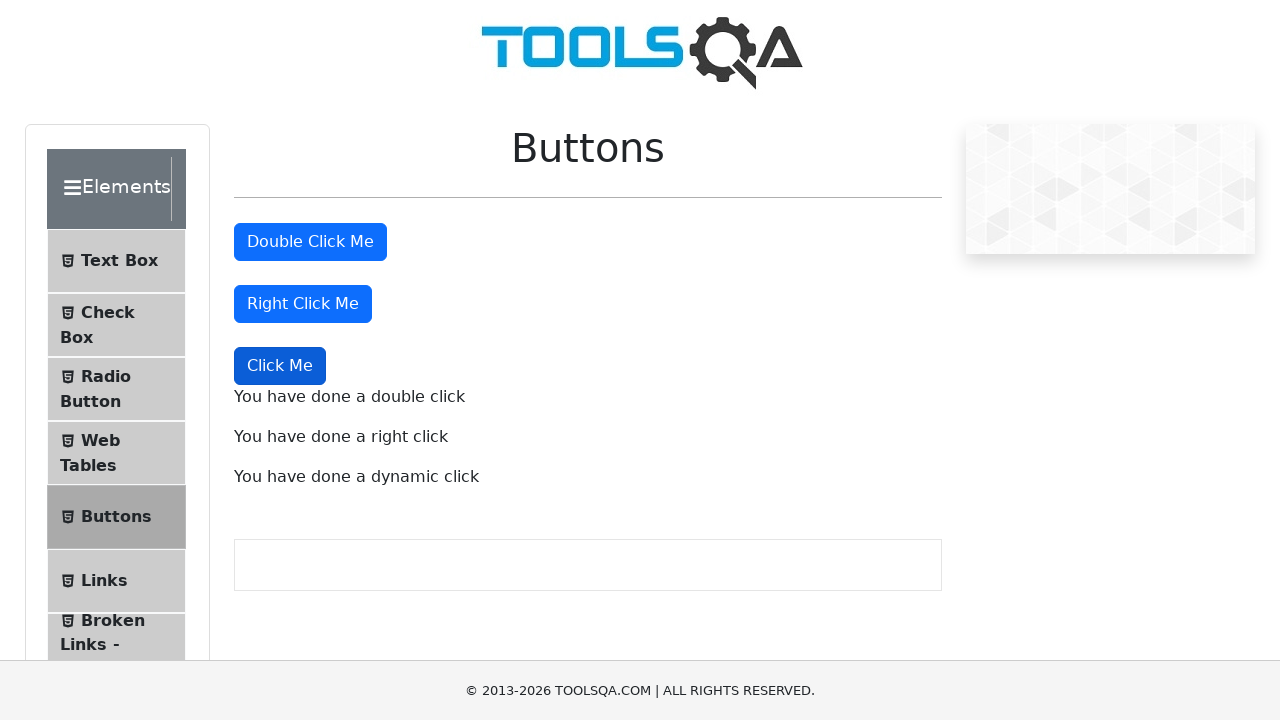

Verified right-click message appeared
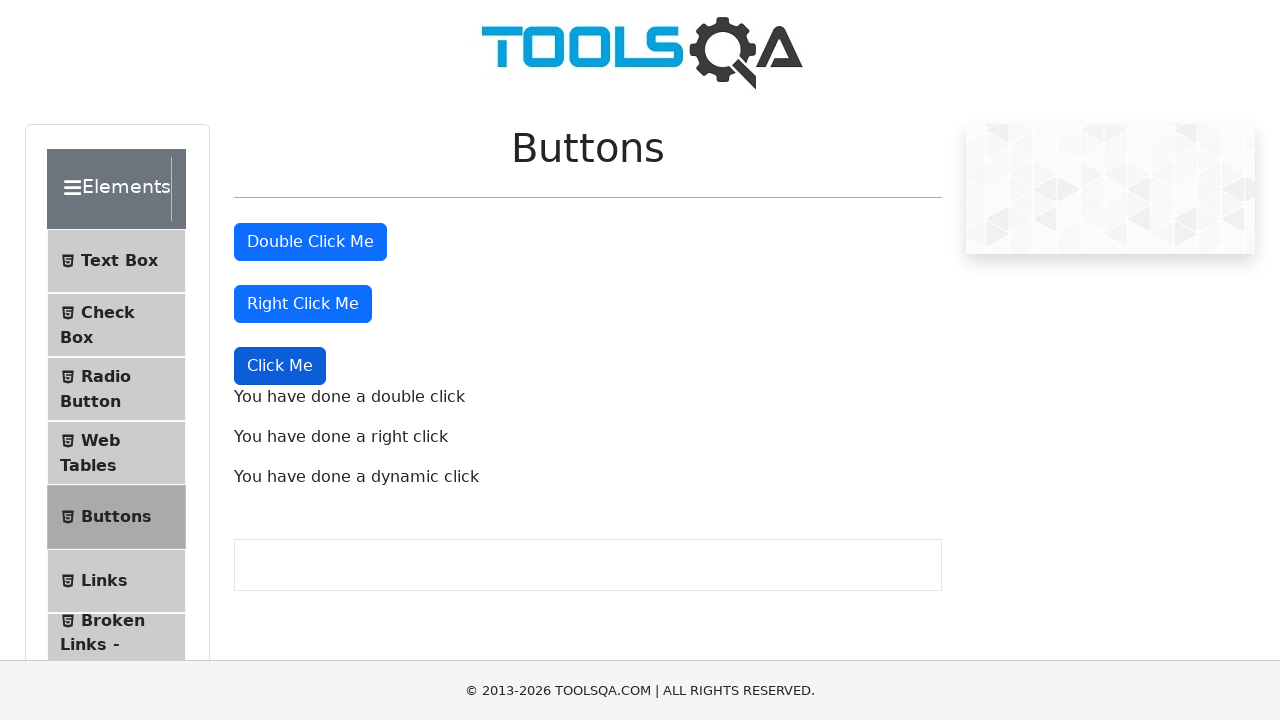

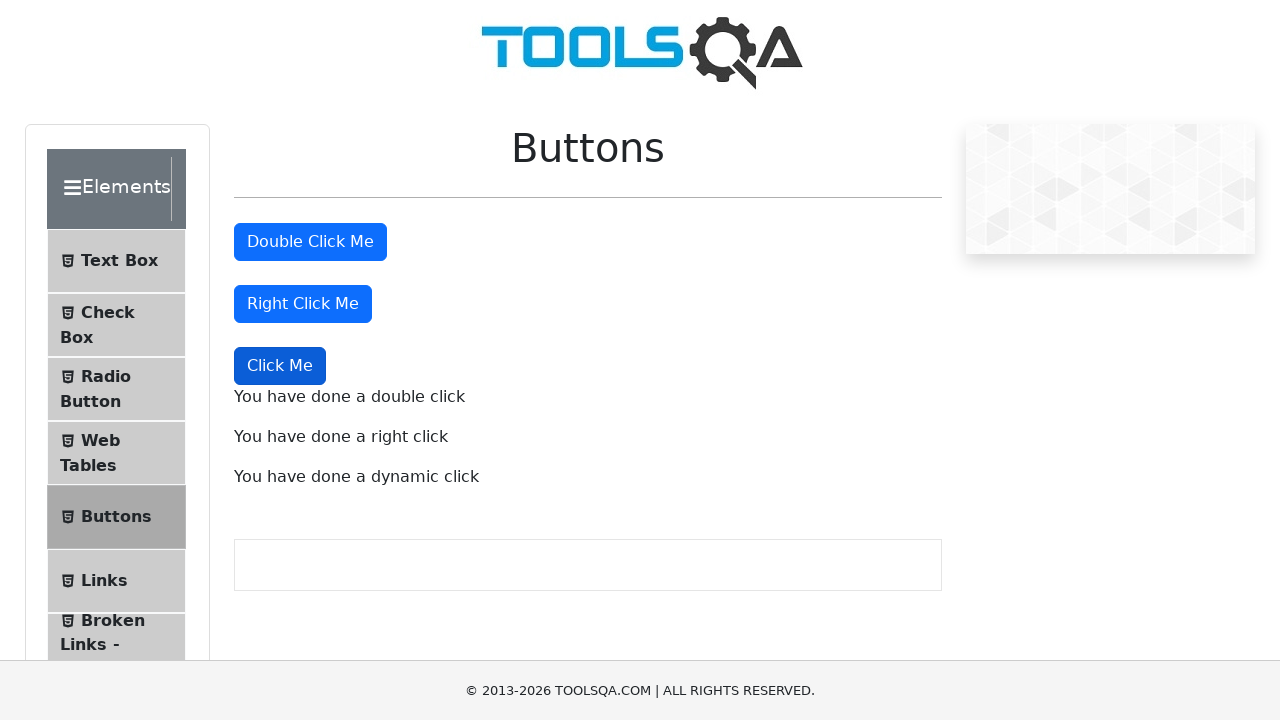